Tests that new todo items are appended to the bottom of the list and the count displays correctly

Starting URL: https://demo.playwright.dev/todomvc

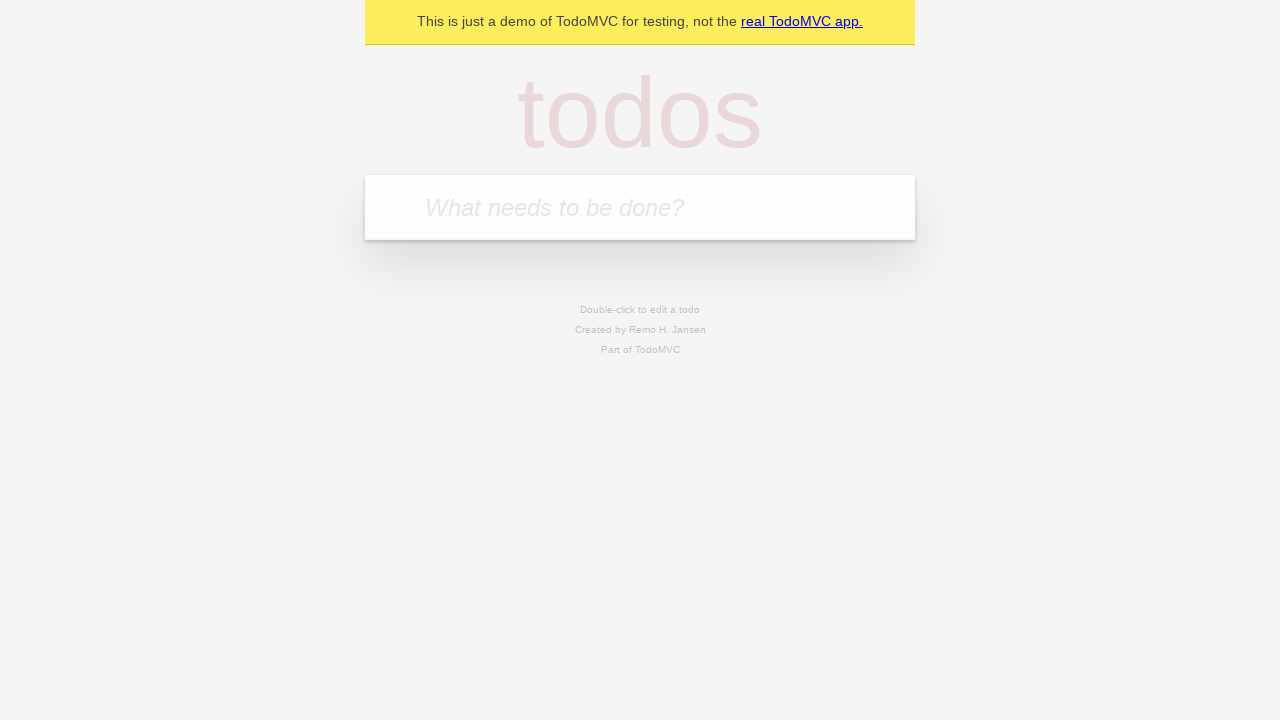

Filled new todo input with 'buy some cheese' on .new-todo
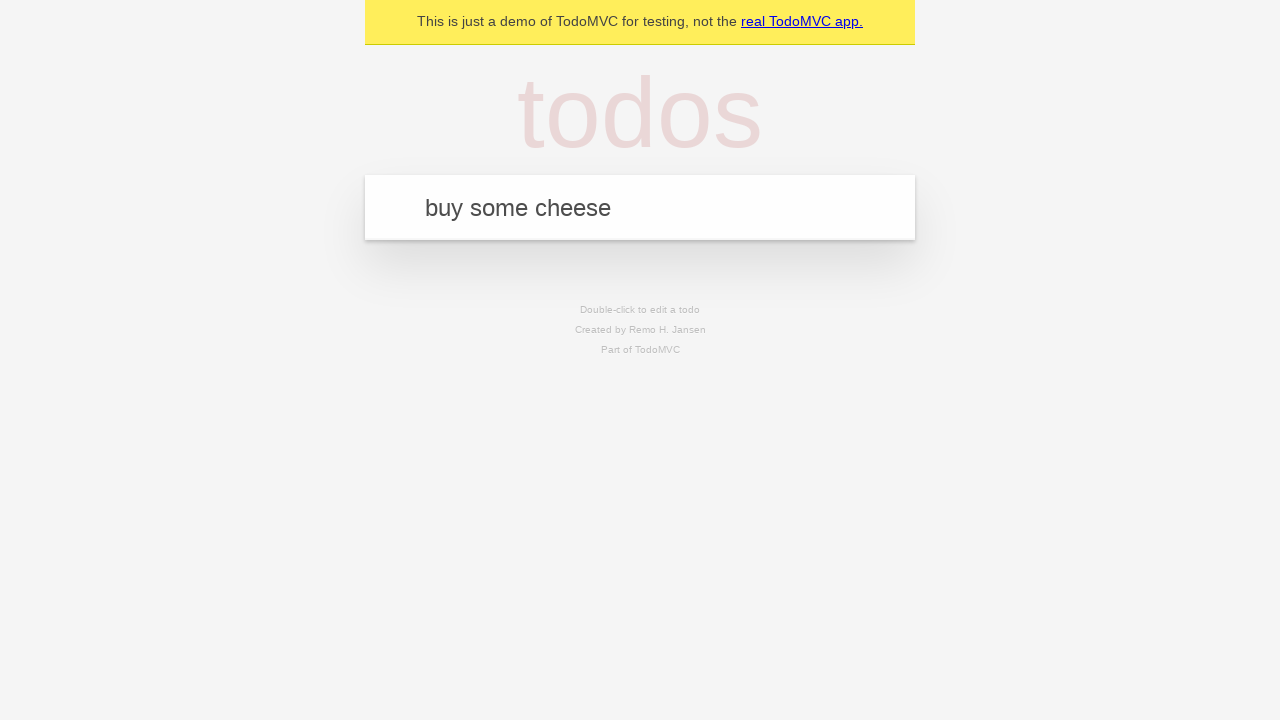

Pressed Enter to add first todo item on .new-todo
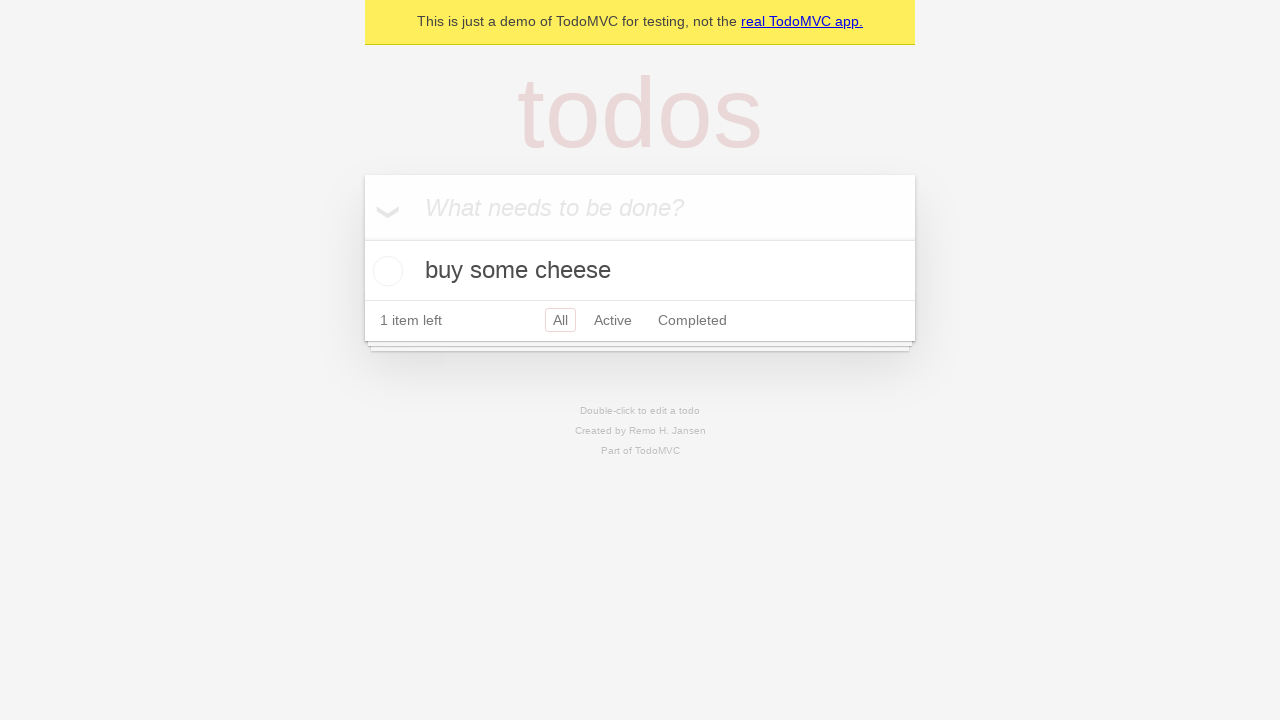

Filled new todo input with 'feed the cat' on .new-todo
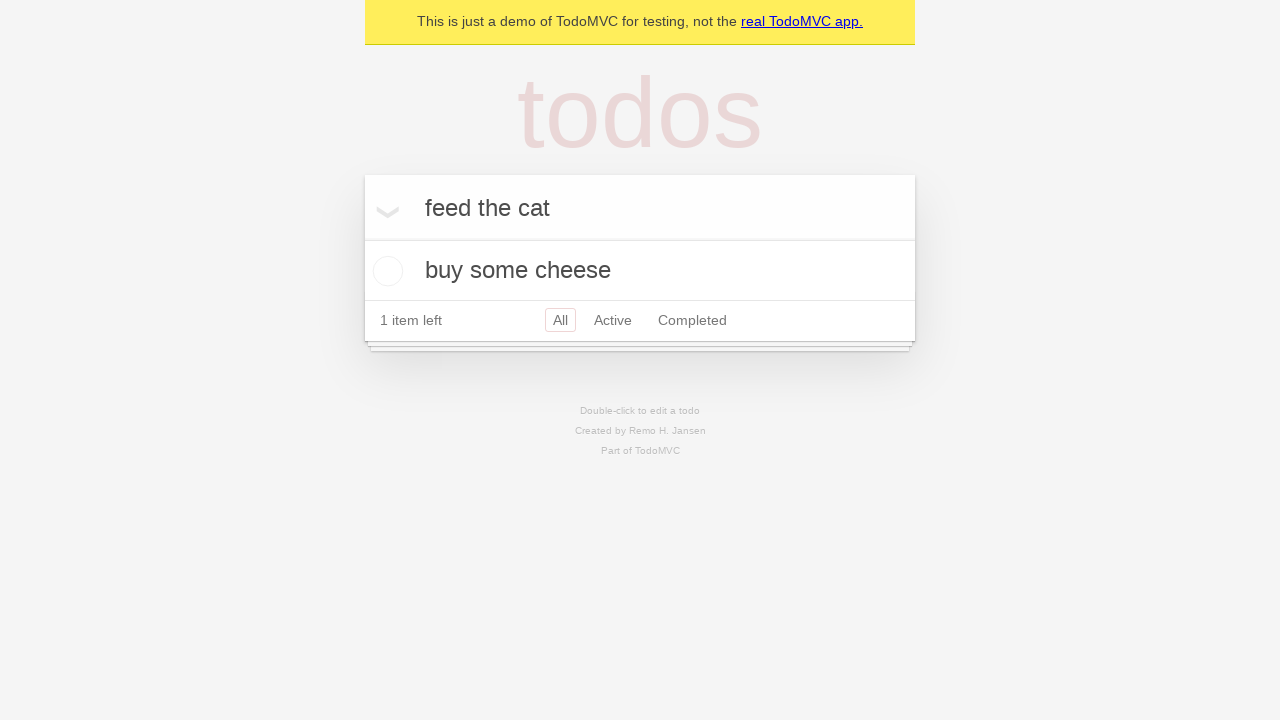

Pressed Enter to add second todo item on .new-todo
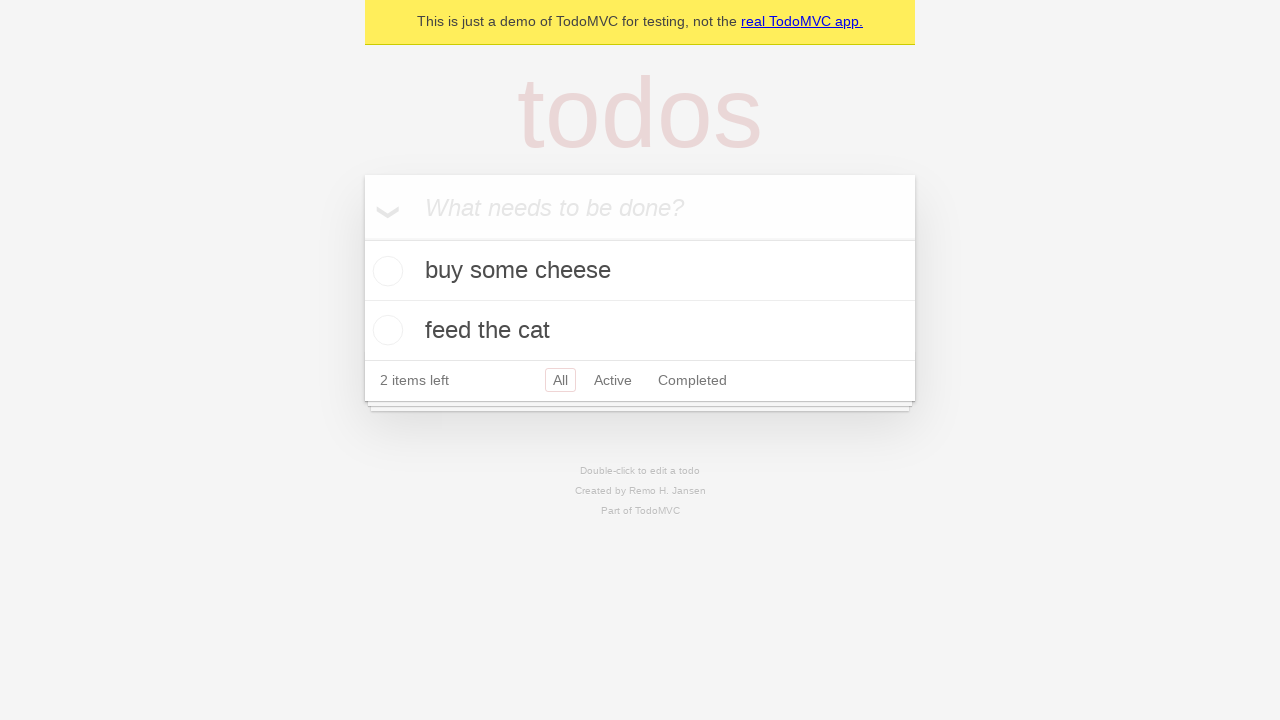

Filled new todo input with 'book a doctors appointment' on .new-todo
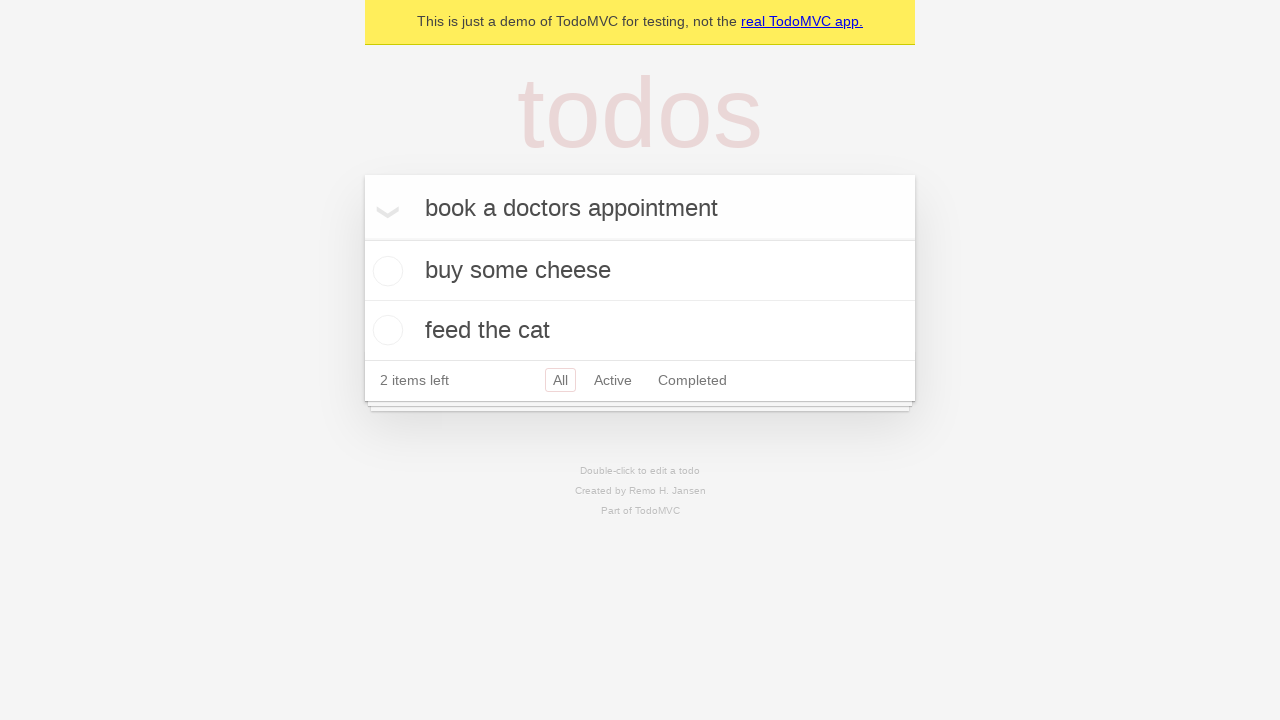

Pressed Enter to add third todo item on .new-todo
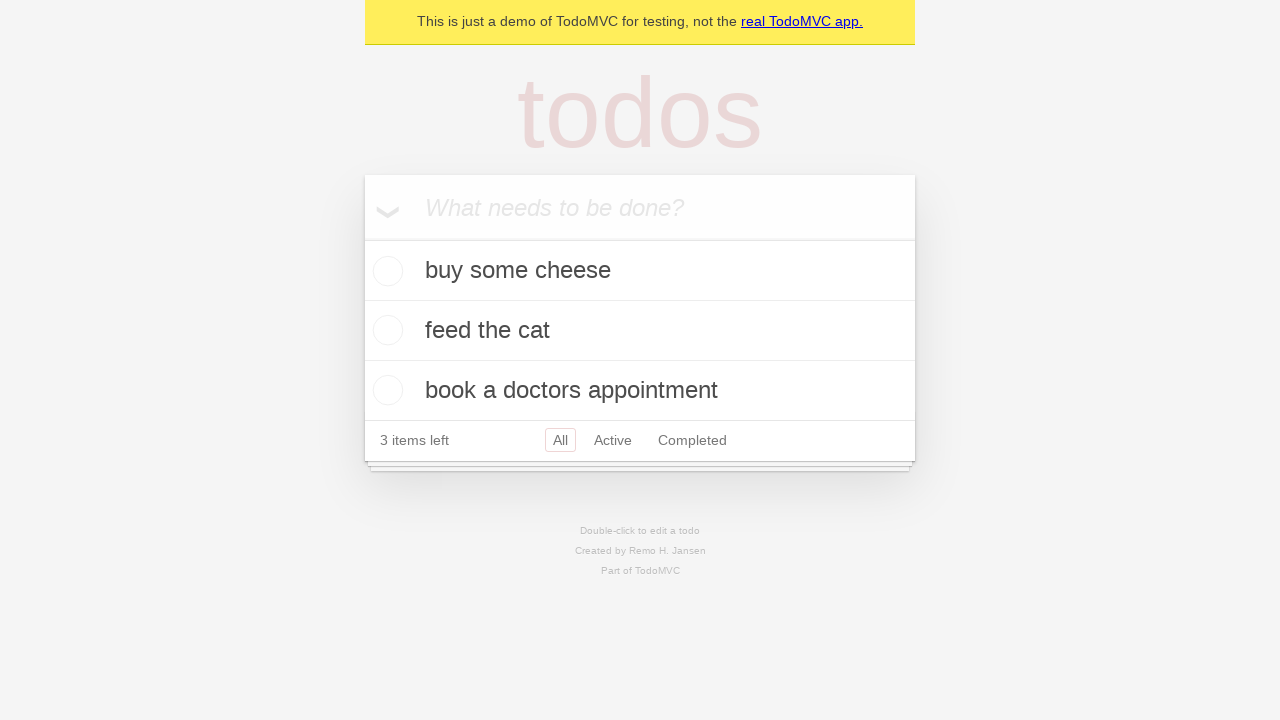

Waited for third todo item to appear in the list
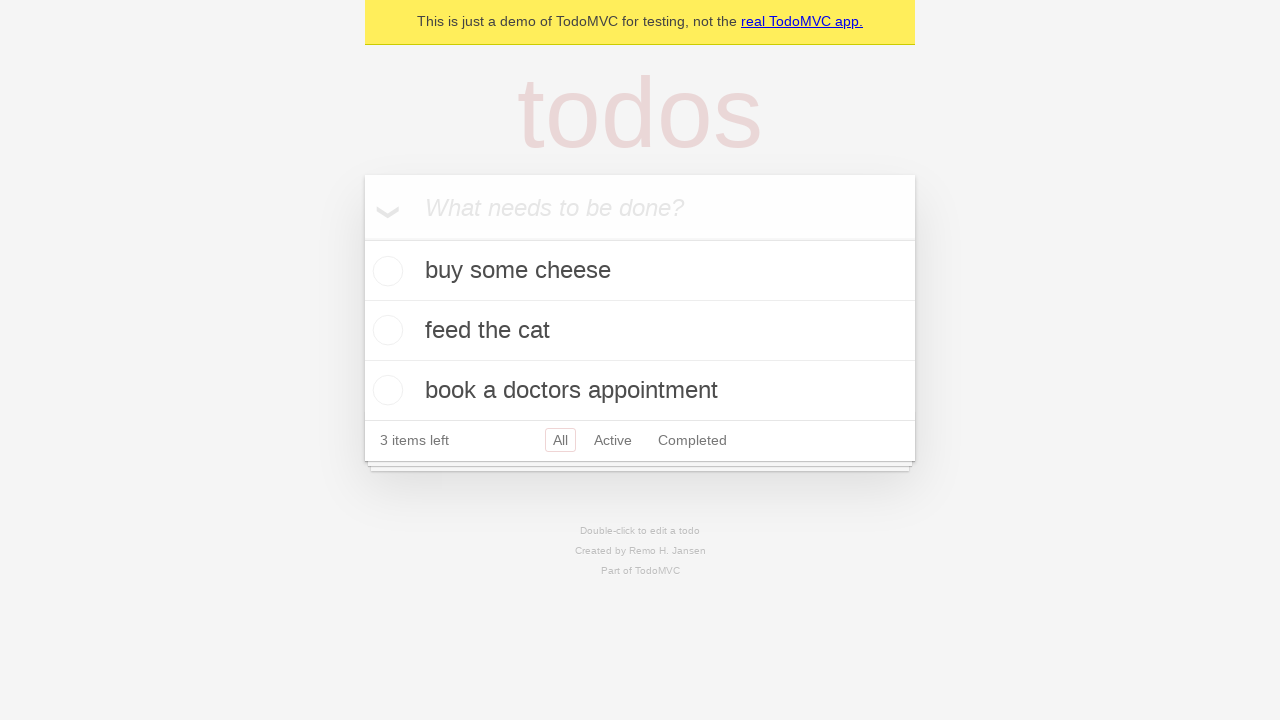

Waited for todo count display to appear
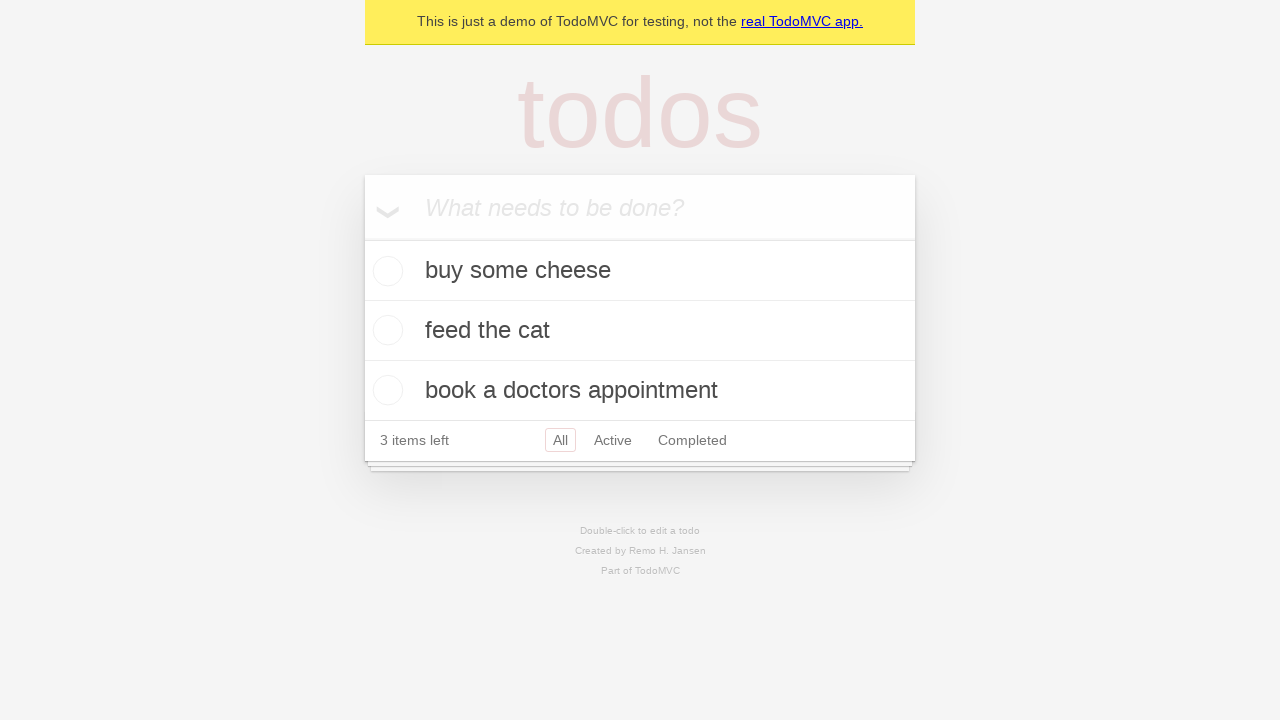

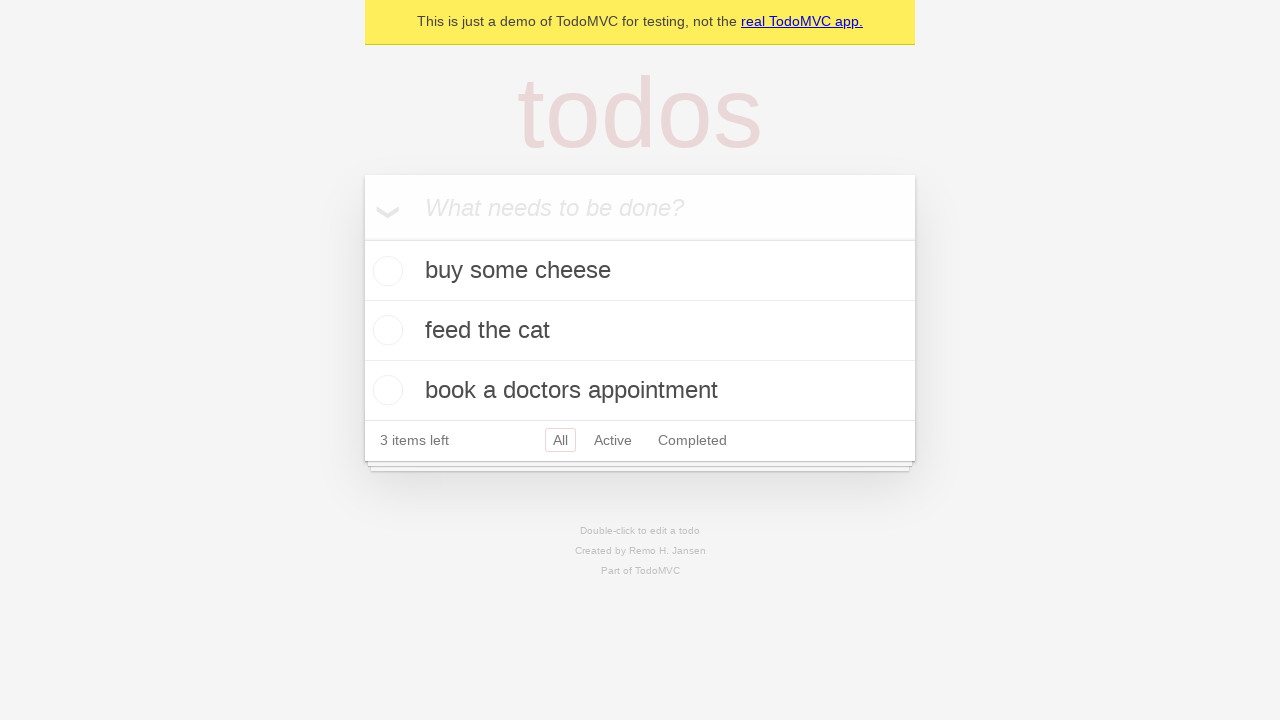